Tests that the search autocomplete does not show results when an invalid/gibberish search term is entered

Starting URL: http://www.1stdibs.com

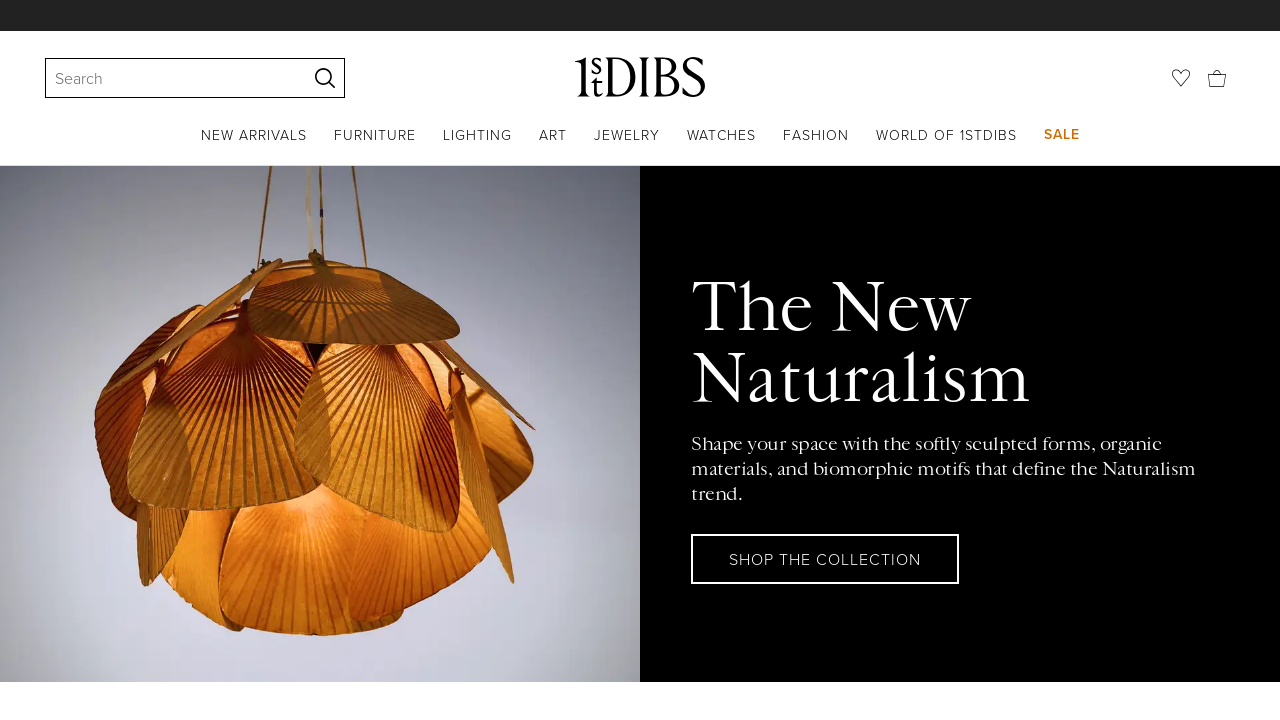

Filled search field with invalid search term 'kjhsahjkads' on input[type='search'], input[name='search'], input[placeholder*='Search'], .searc
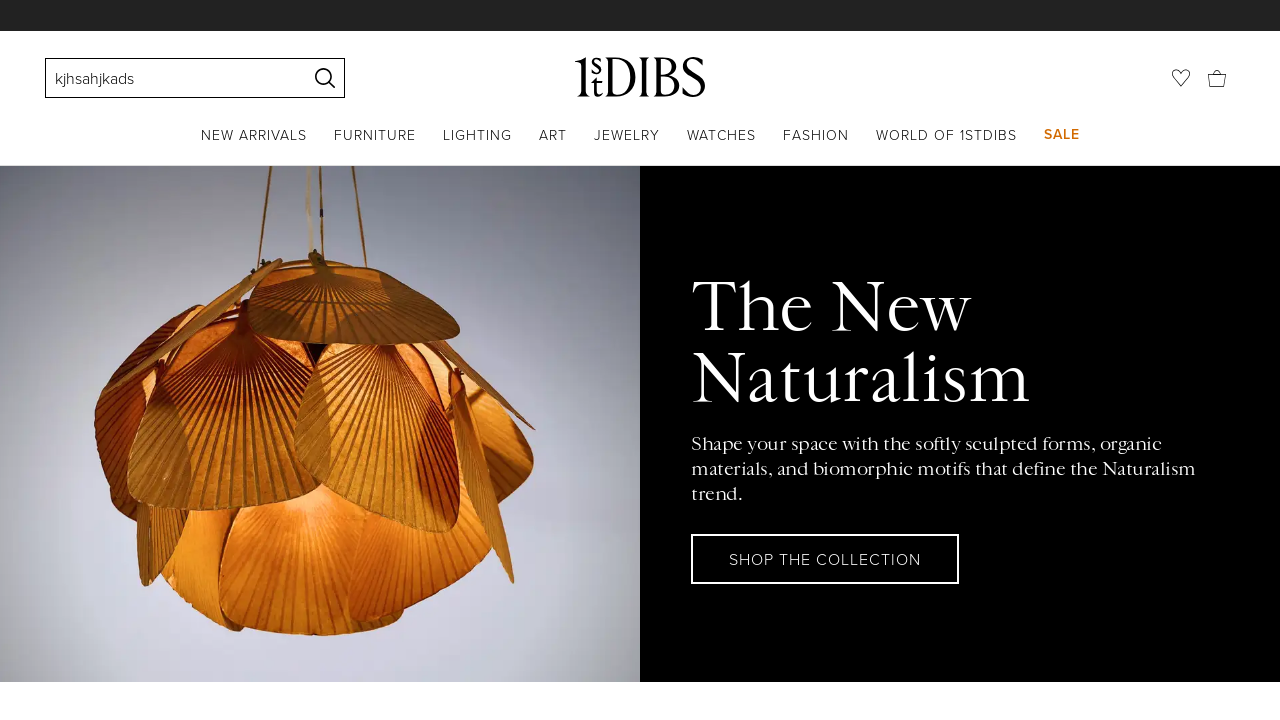

Waited 1500ms for potential autocomplete results to appear
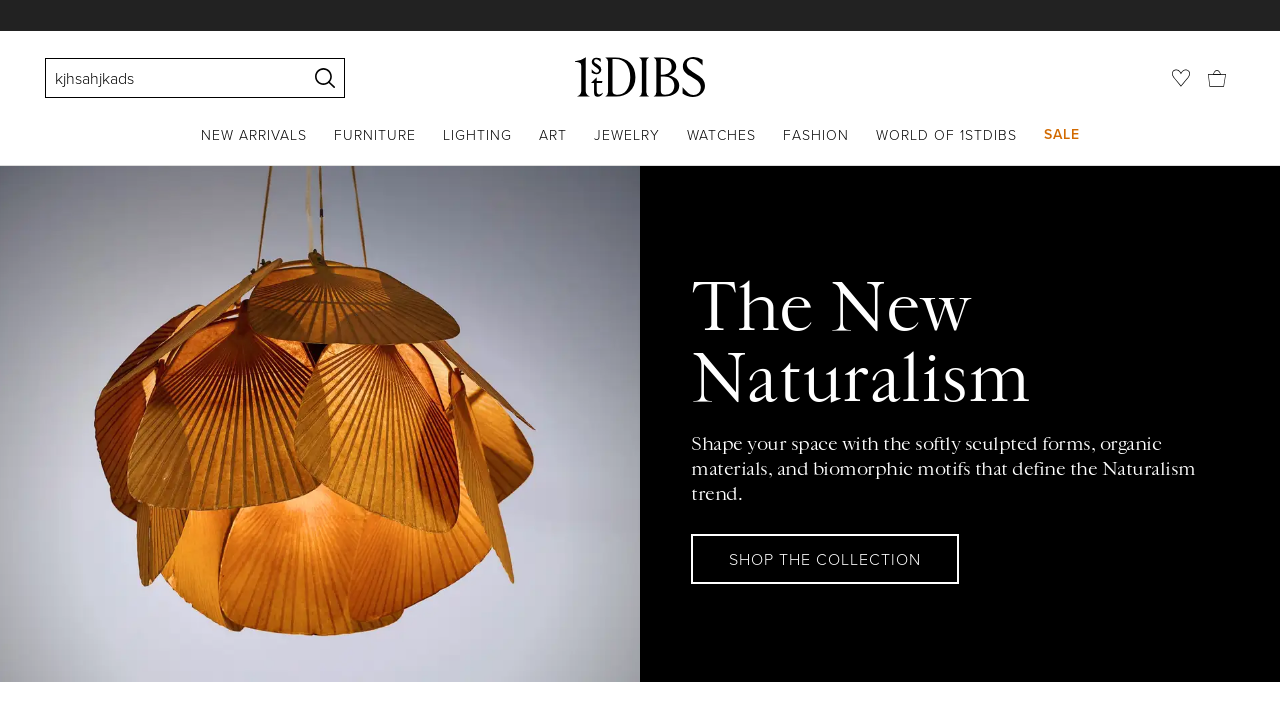

Verified no autocomplete results are visible for invalid search term
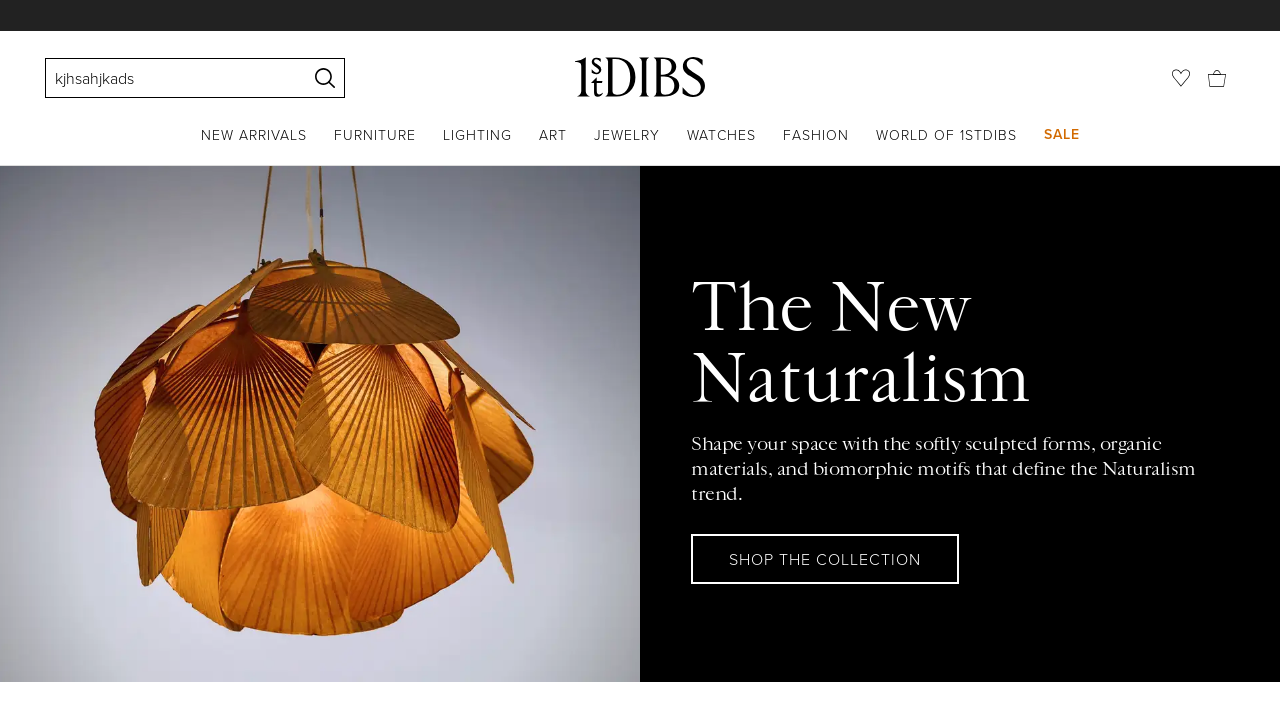

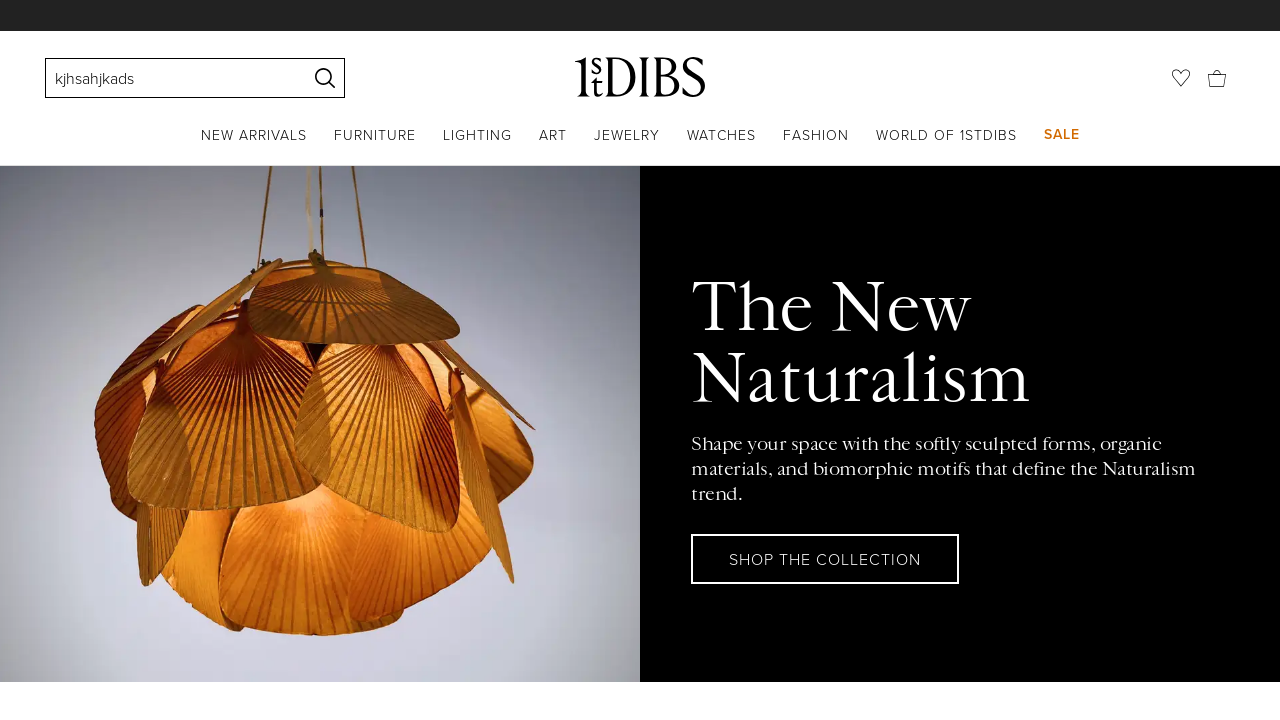